Tests double-click functionality on a button element on the DemoQA buttons page

Starting URL: https://demoqa.com/buttons

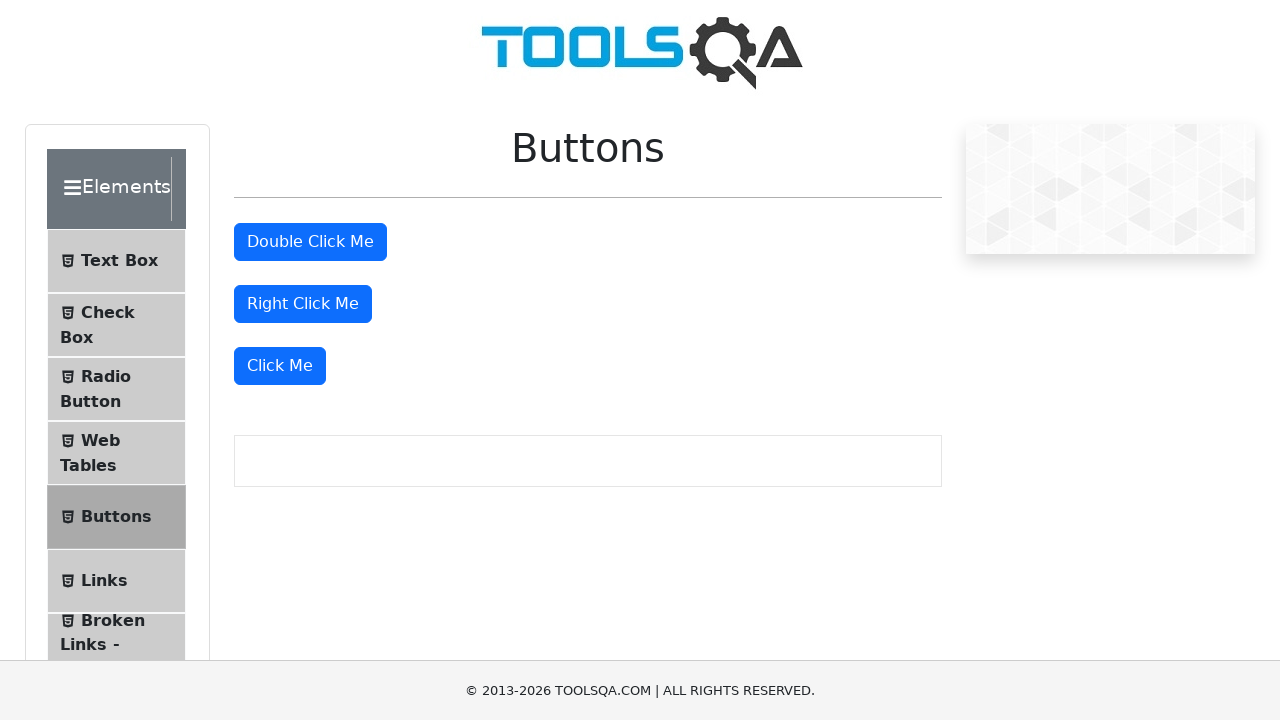

Located the double-click button element
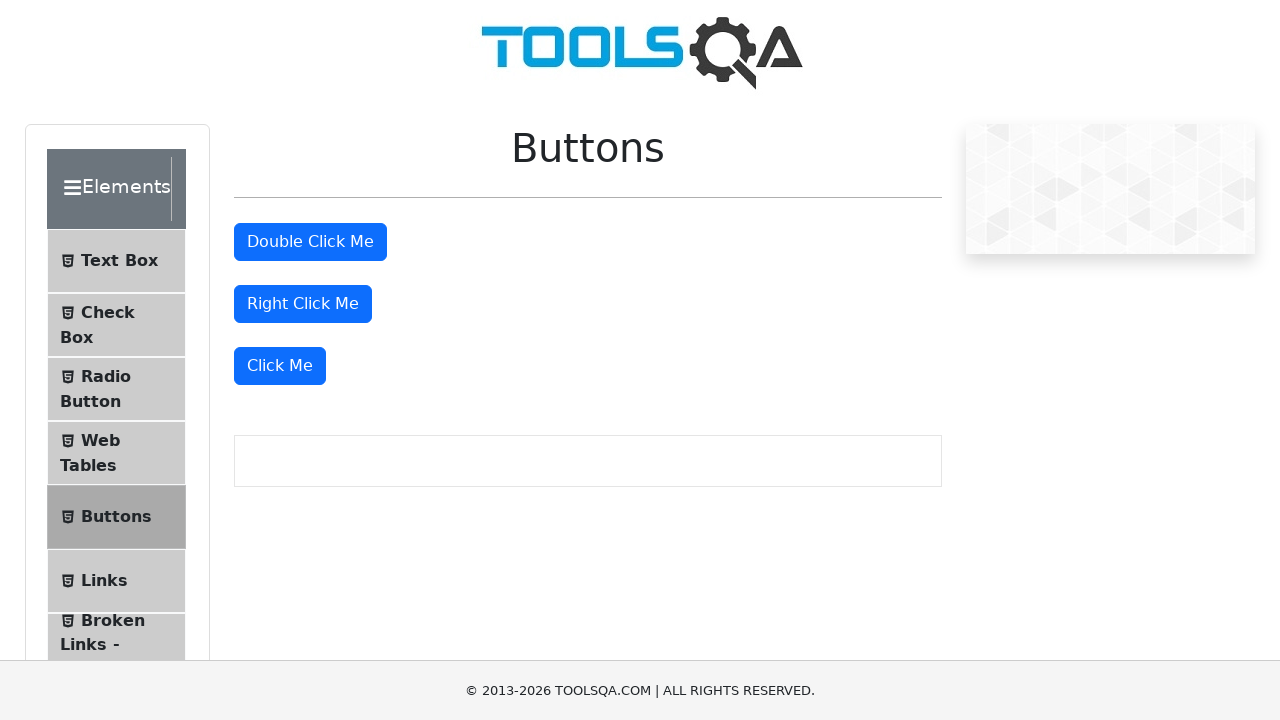

Performed double-click action on the button at (310, 242) on #doubleClickBtn
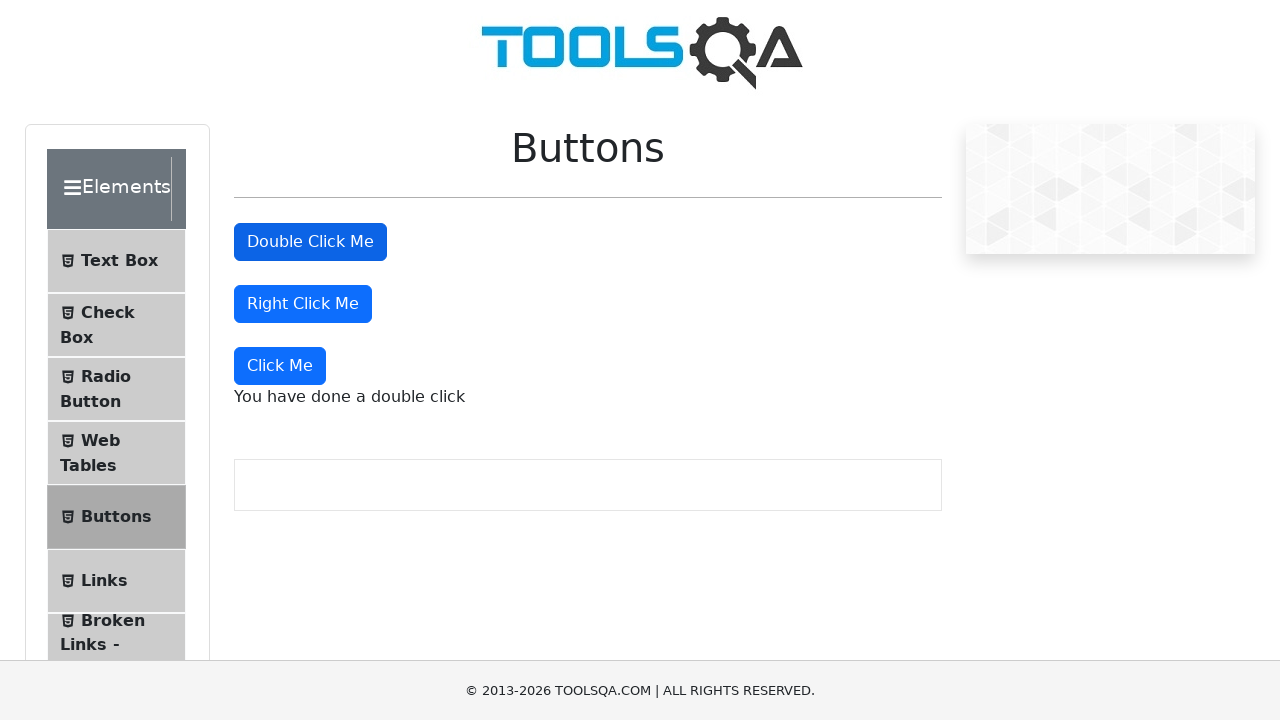

Waited 2 seconds for double-click result to display
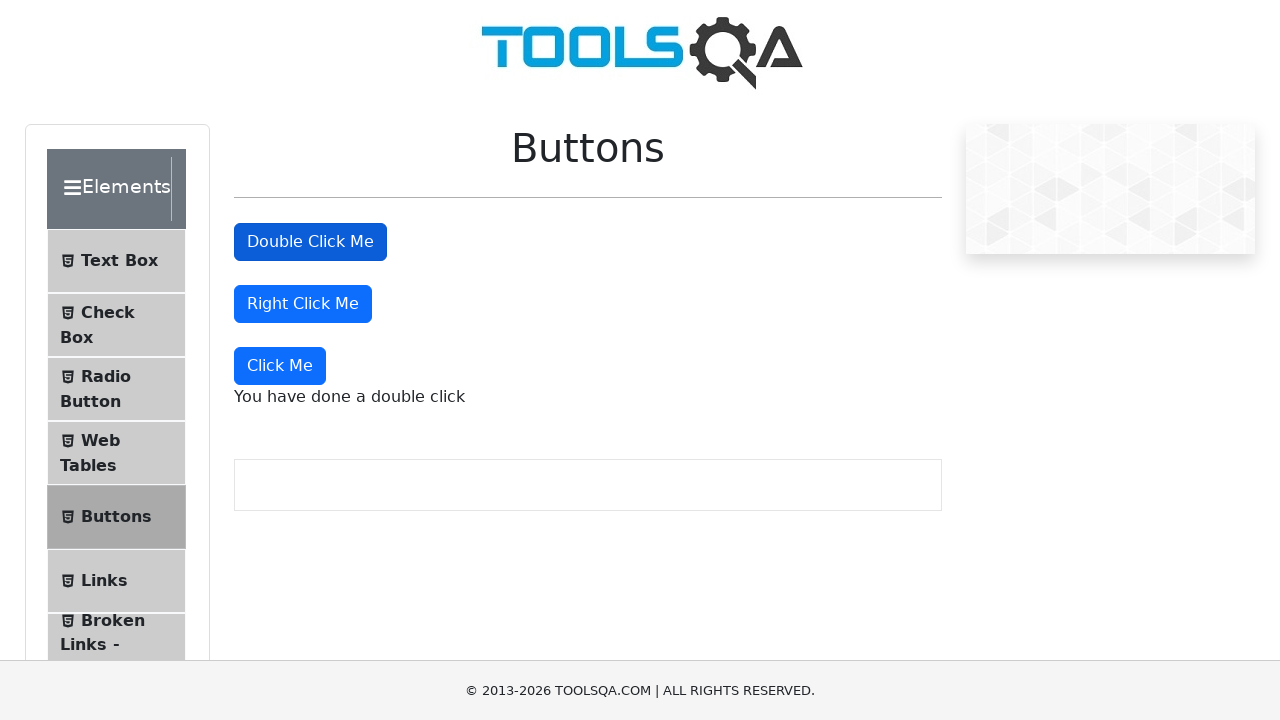

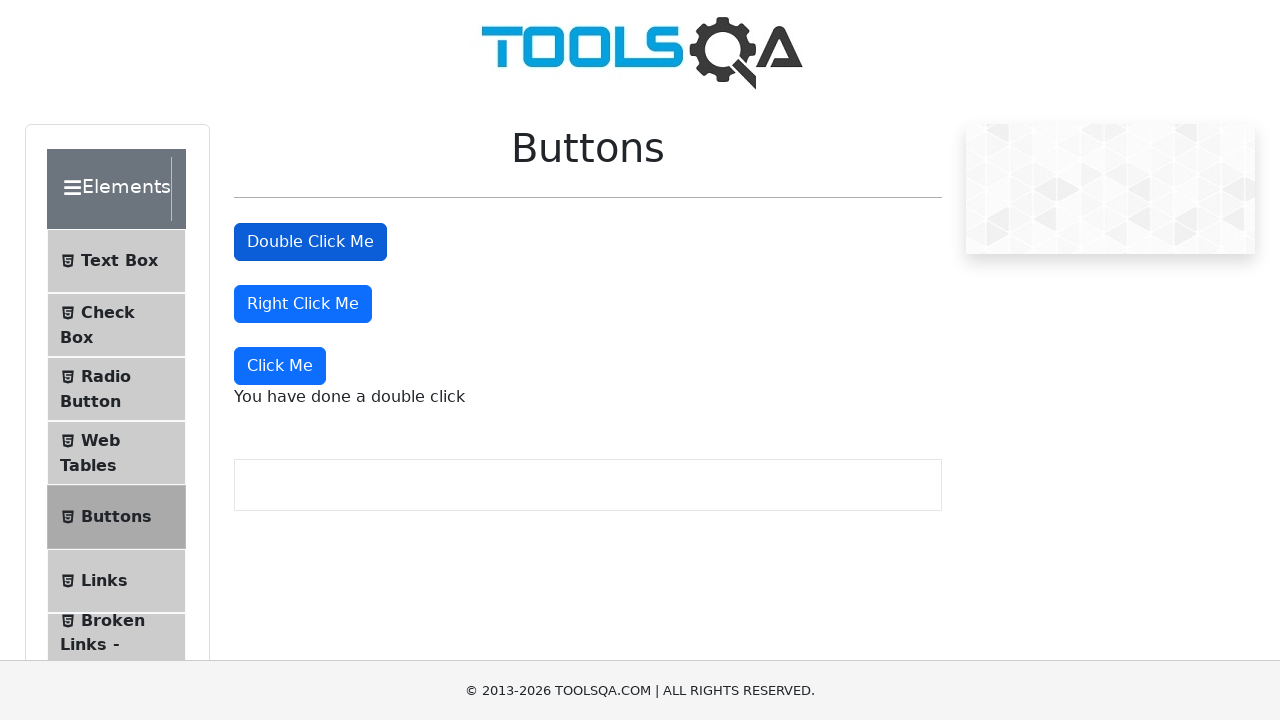